Tests alert handling functionality by clicking a confirm button and accepting the browser alert dialog that appears

Starting URL: https://demoqa.com/alerts

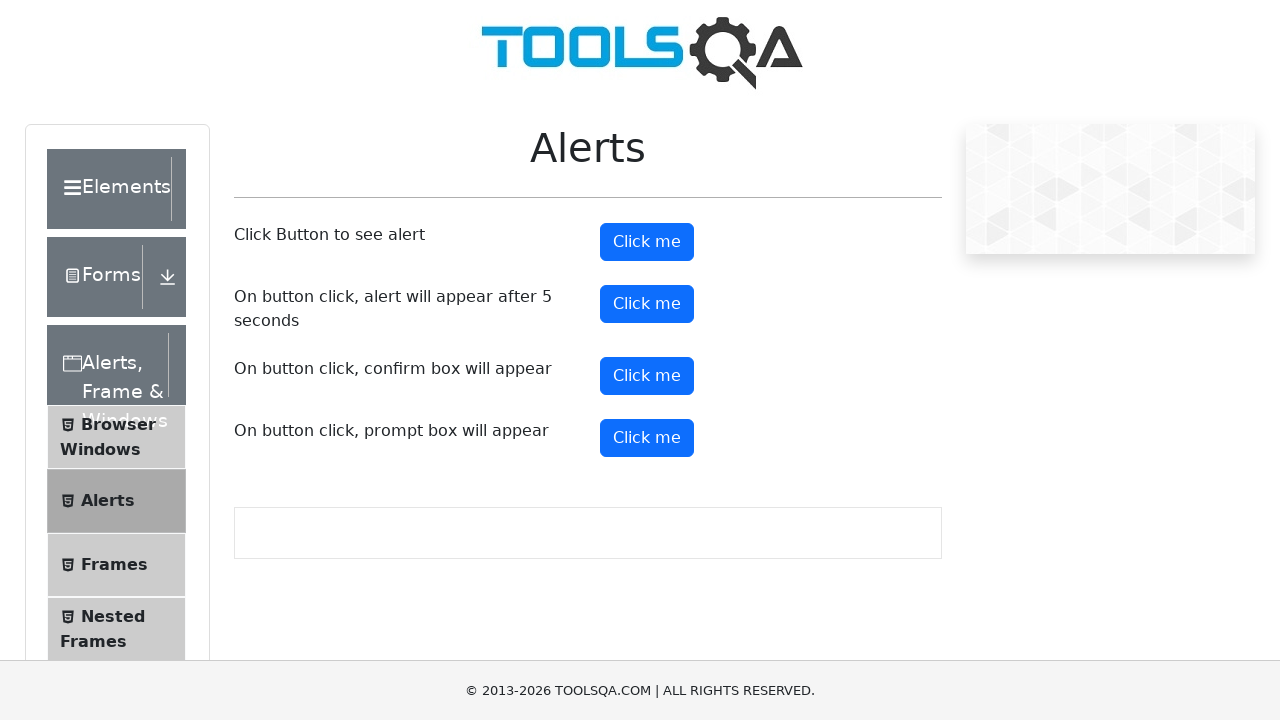

Set up dialog handler to accept browser alerts
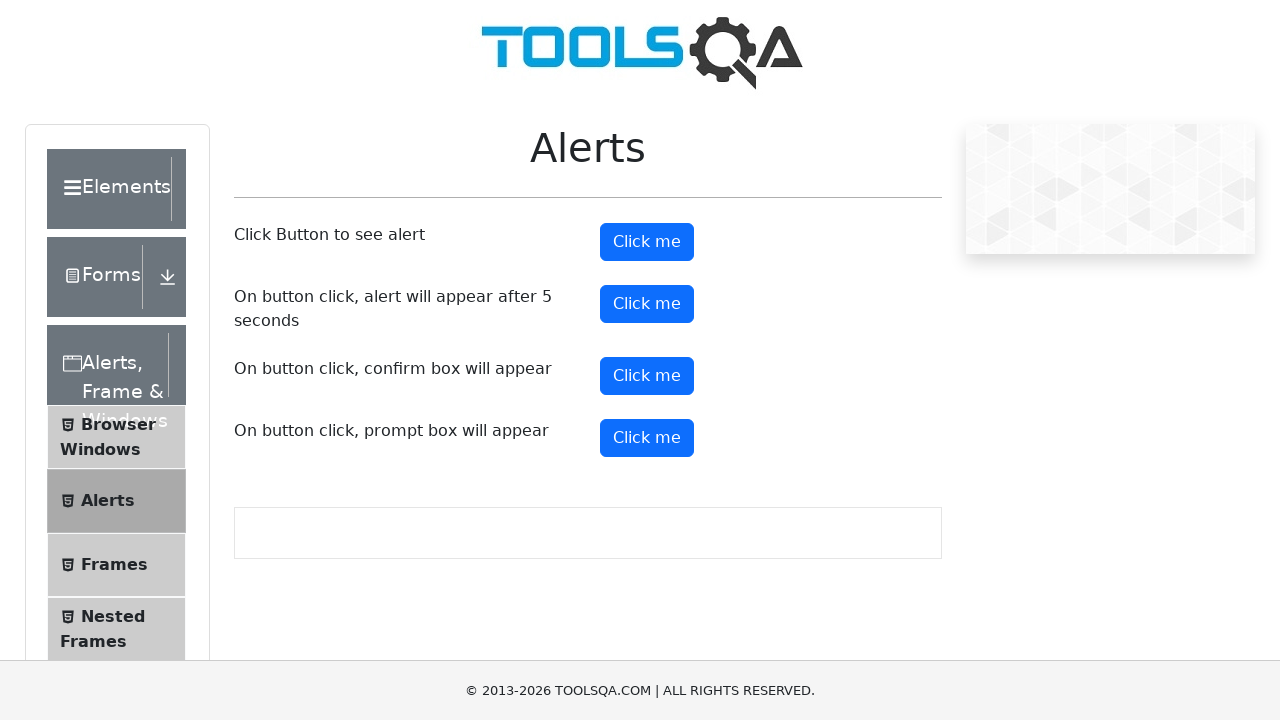

Clicked confirm button to trigger alert dialog at (647, 376) on #confirmButton
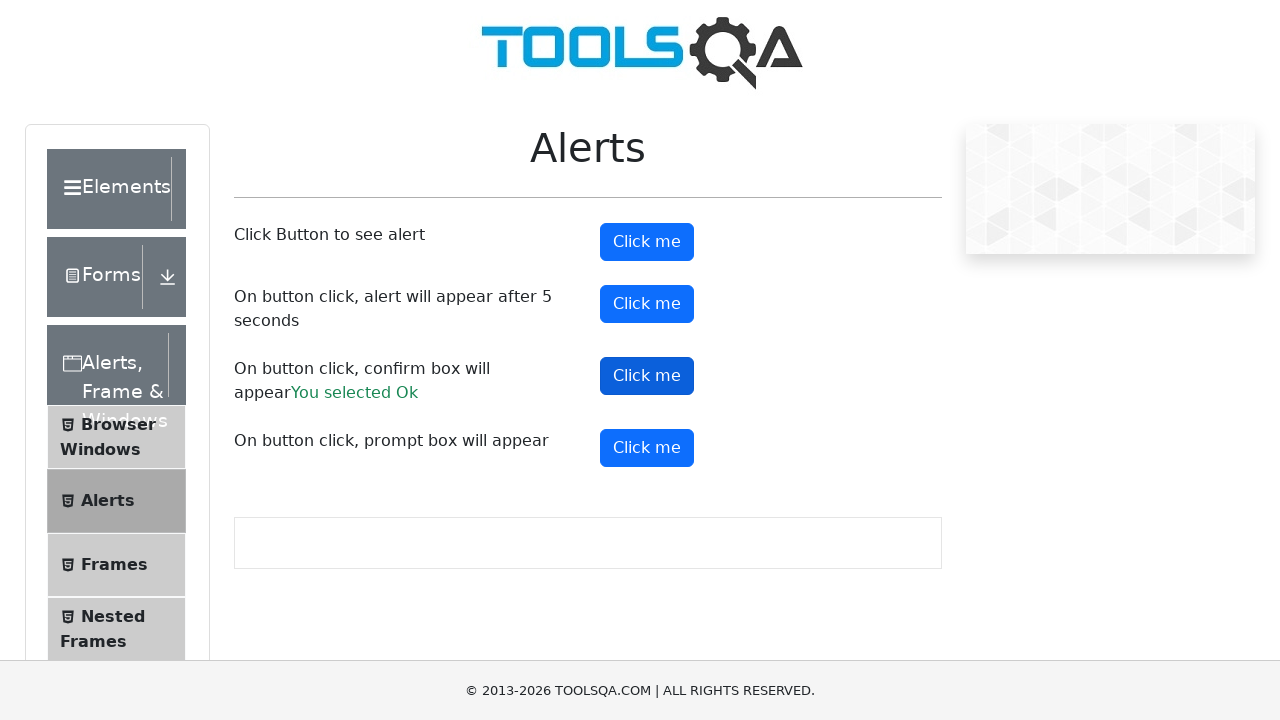

Waited 500ms for alert to be handled
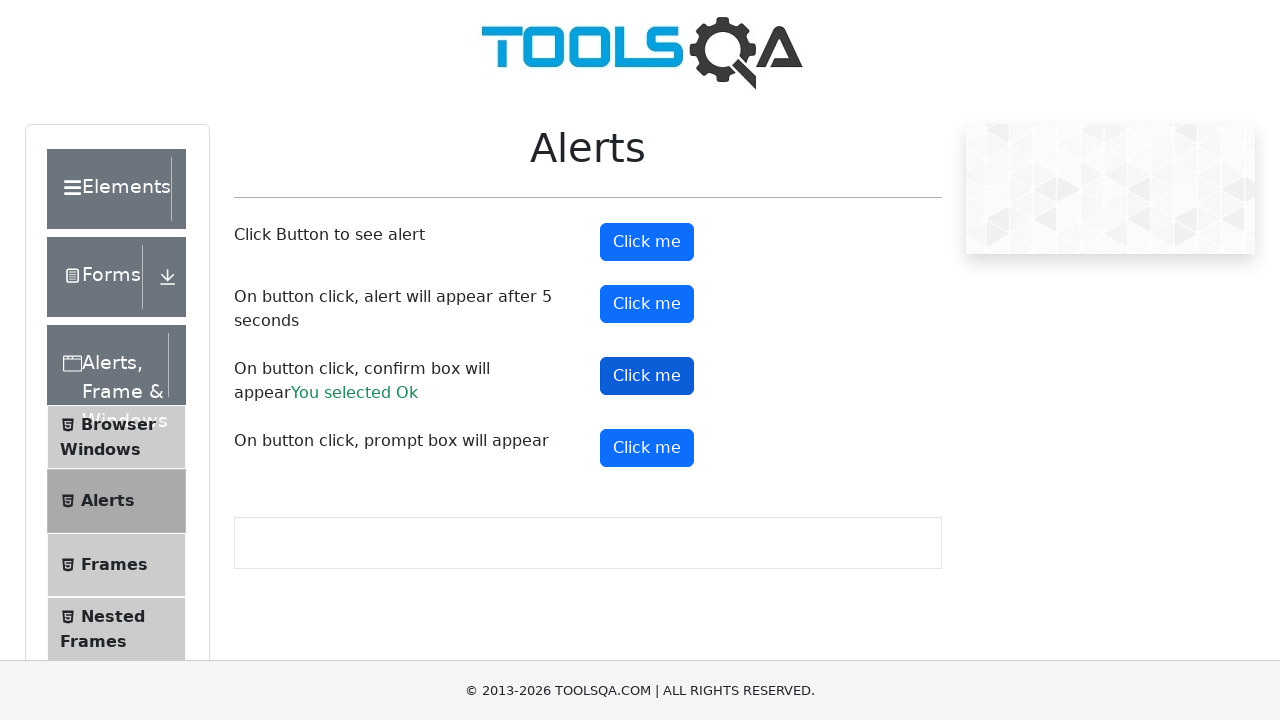

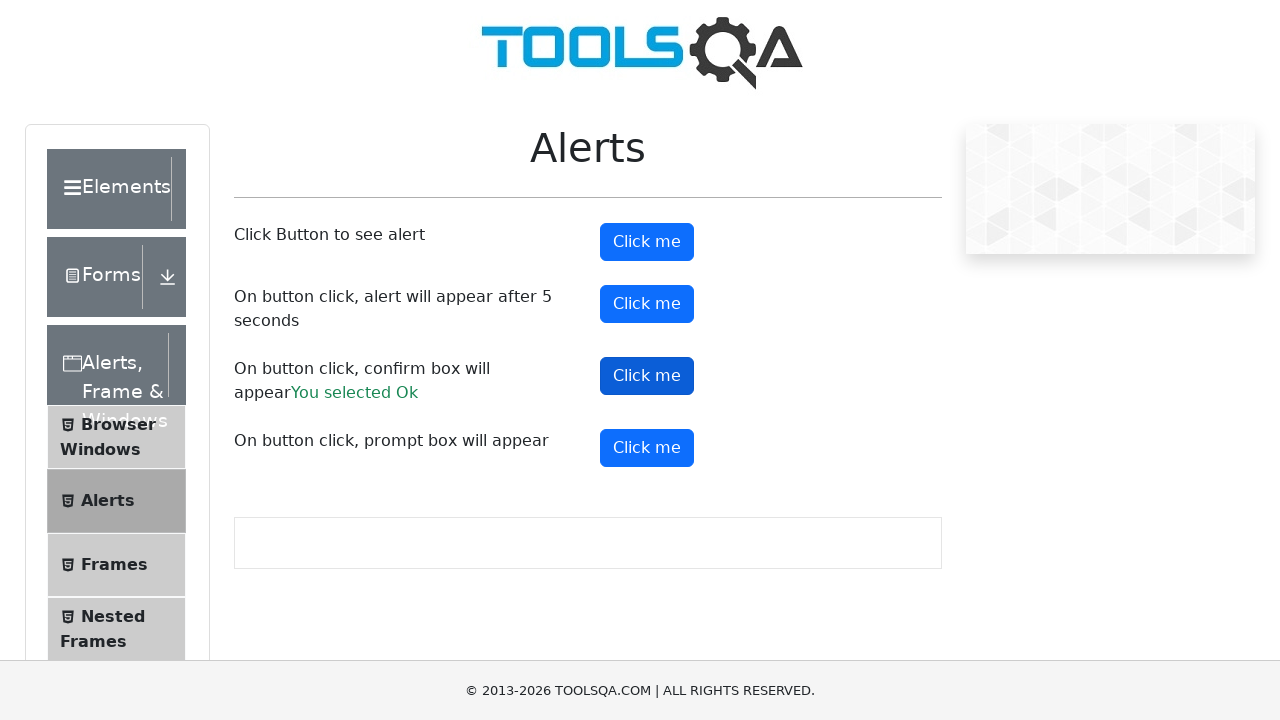